Tests basic form controls by filling first name, last name, email fields, selecting gender radio button, checking a language checkbox, and then clearing the form

Starting URL: https://www.hyrtutorials.com/p/basic-controls.html

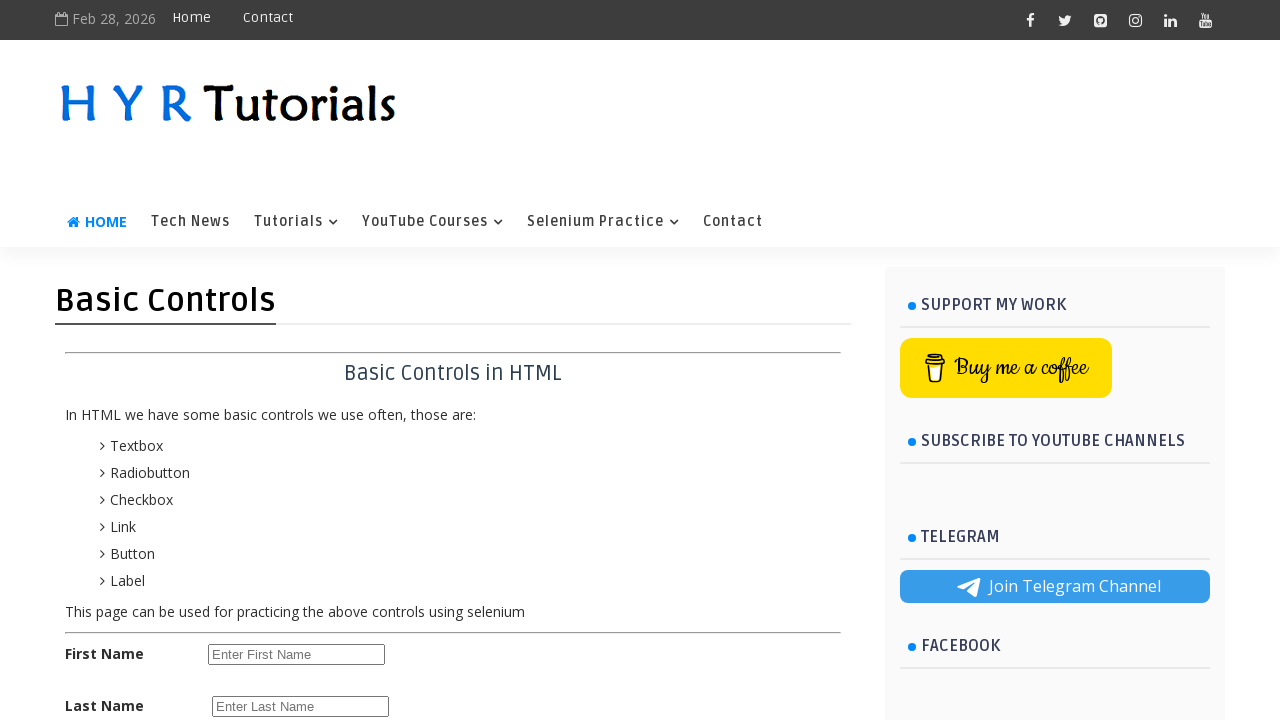

Navigated to basic controls page
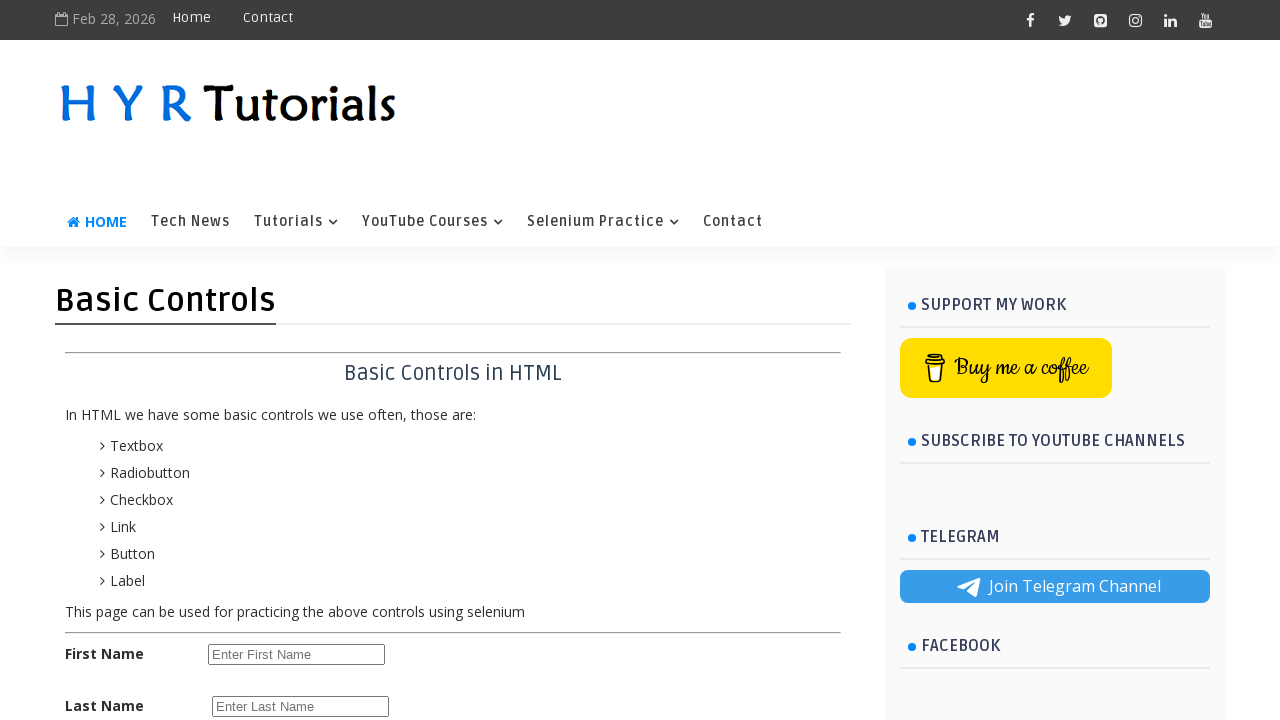

Filled first name field with 'Manoj' on #firstName
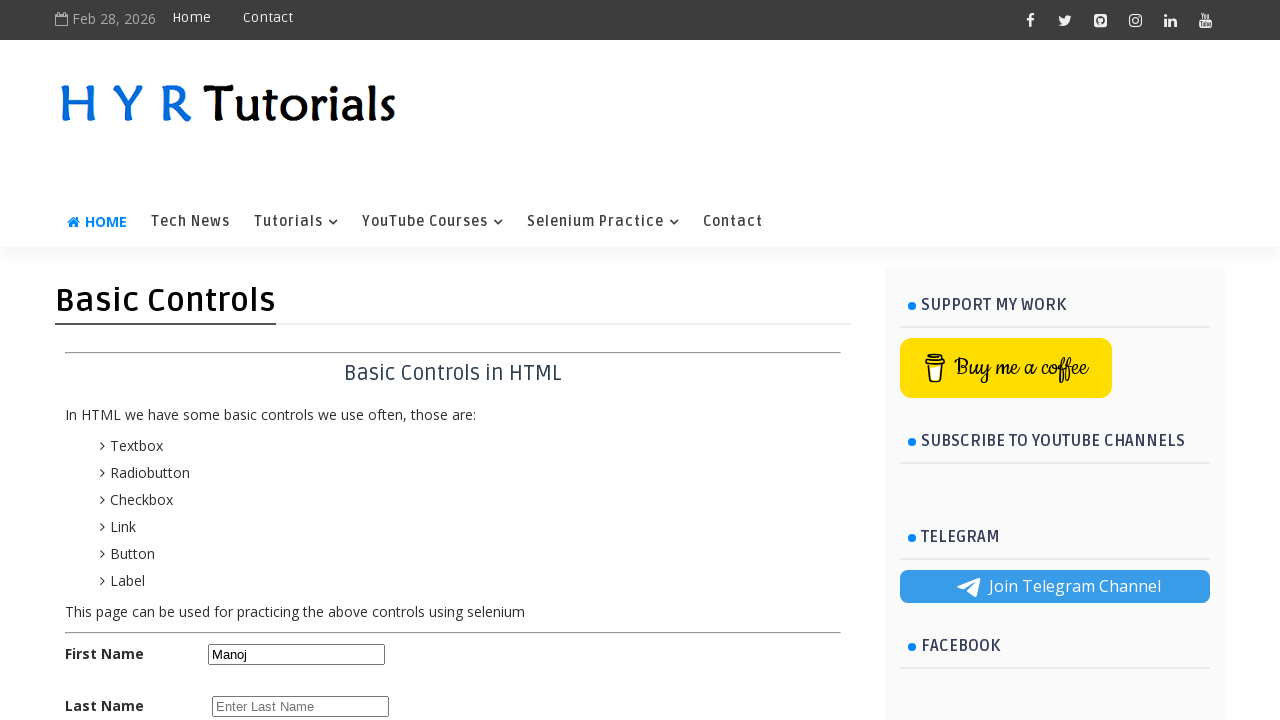

Filled last name field with 'M' on #lastName
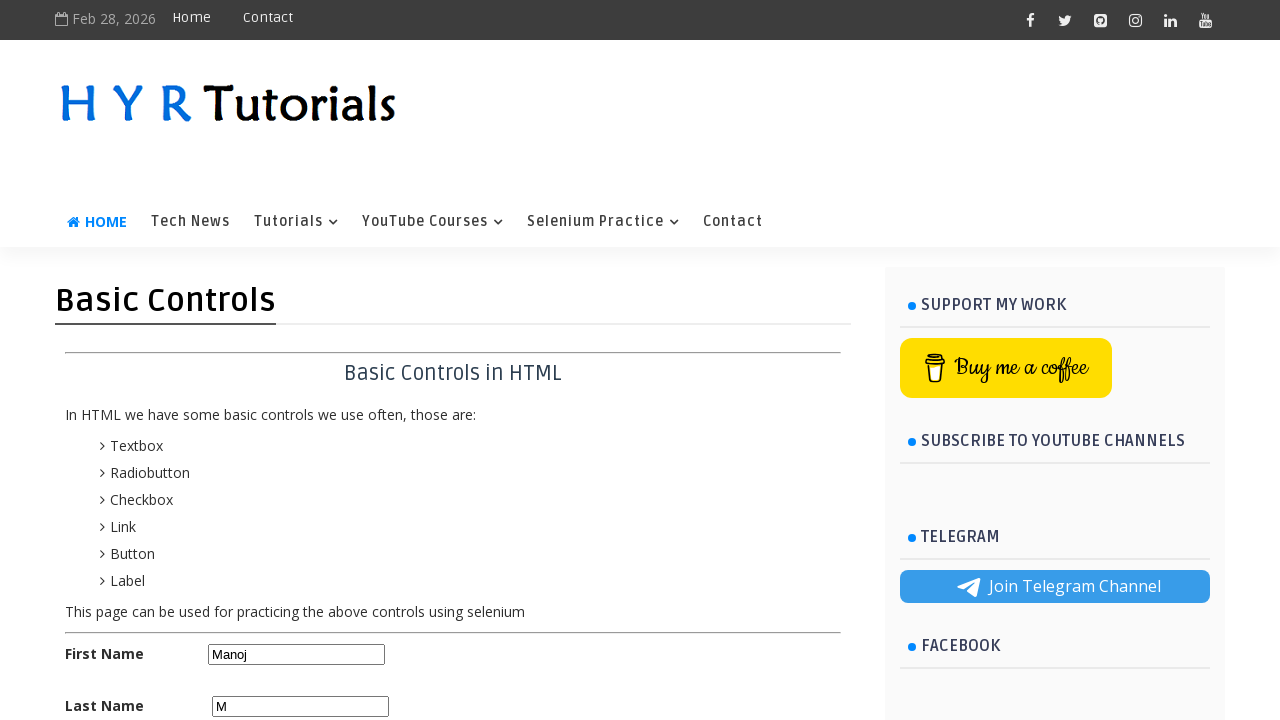

Selected male radio button at (216, 426) on #malerb
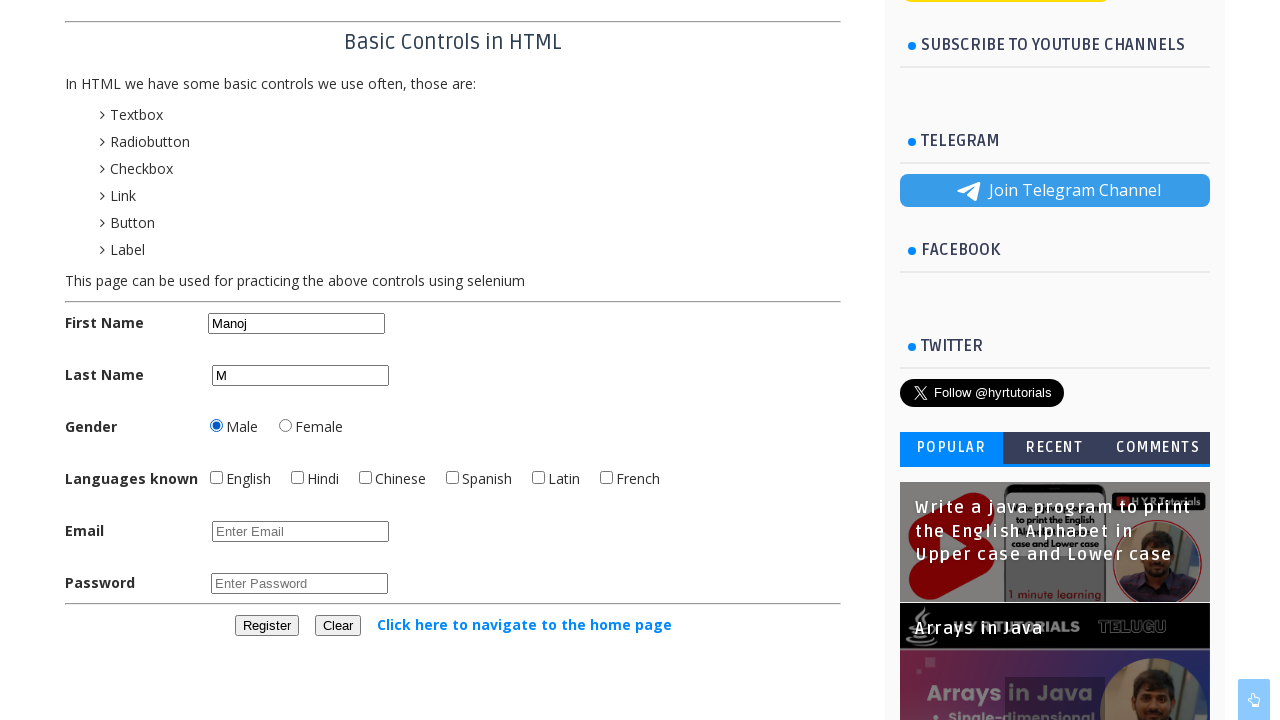

Checked English language checkbox at (216, 478) on #englishchbx
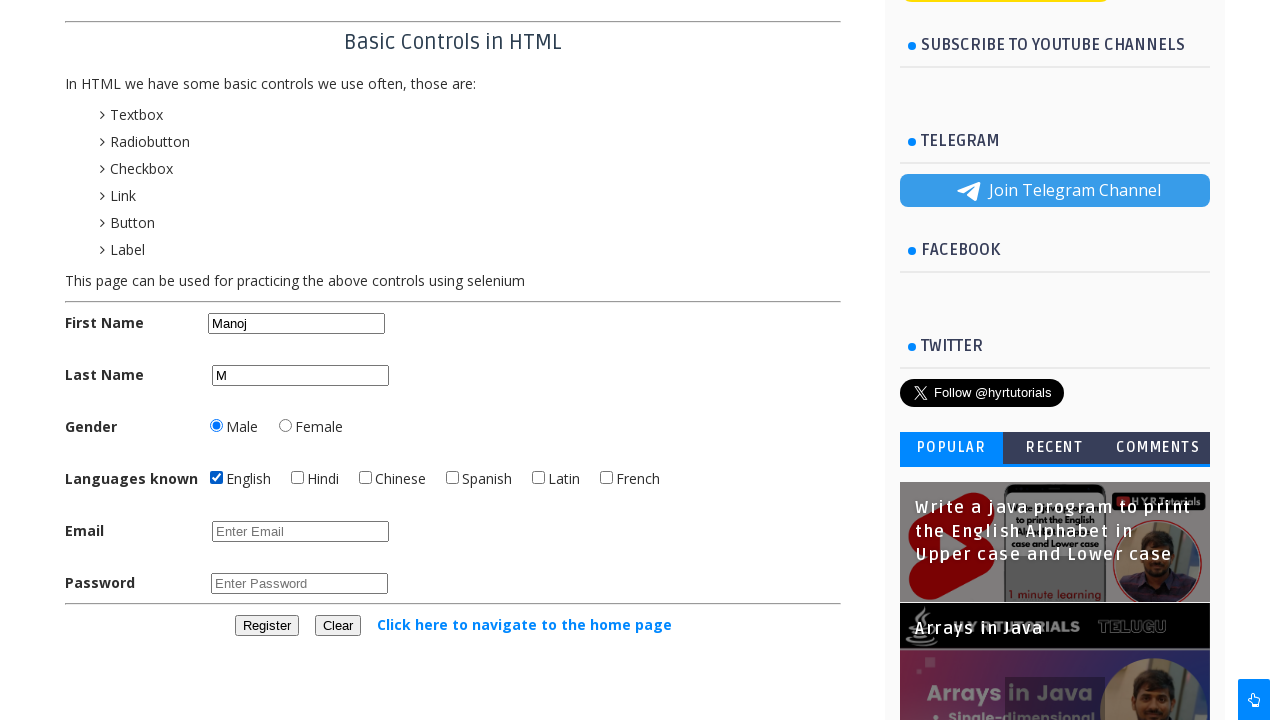

Filled email field with 'manoj.mukkan11@gmail.com' on #email
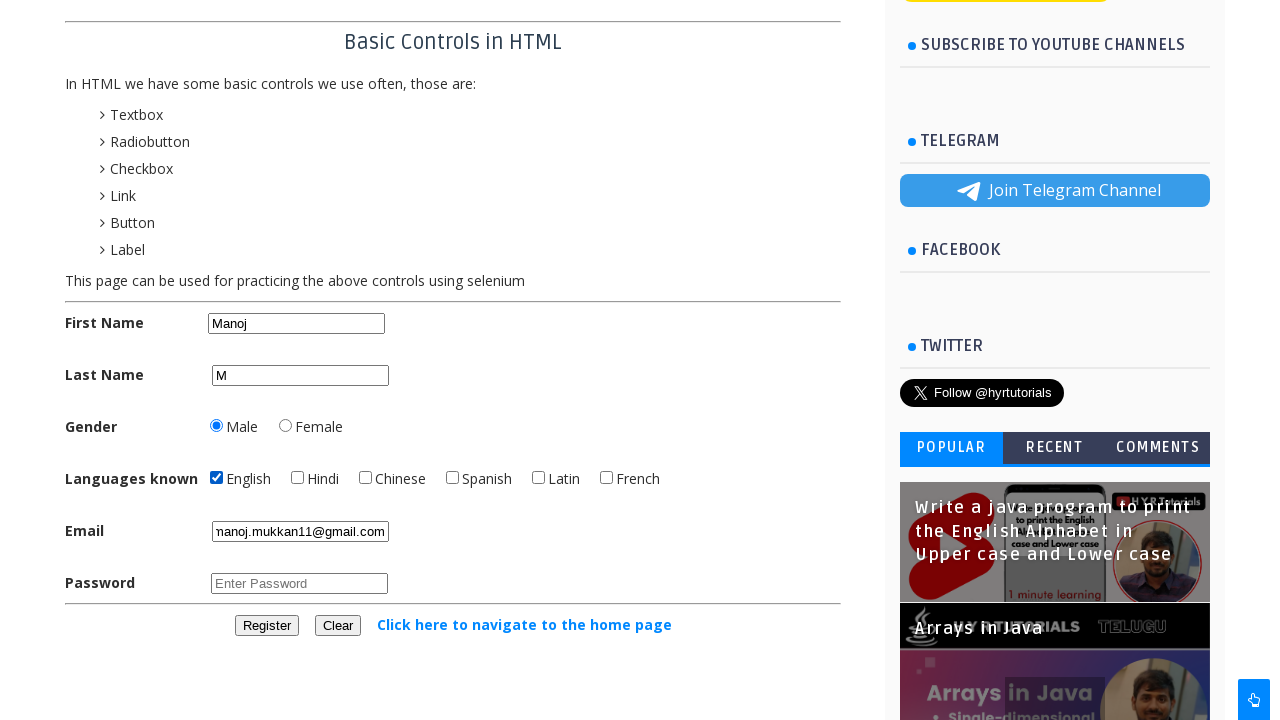

Clicked clear button to reset the form at (338, 626) on #clearbtn
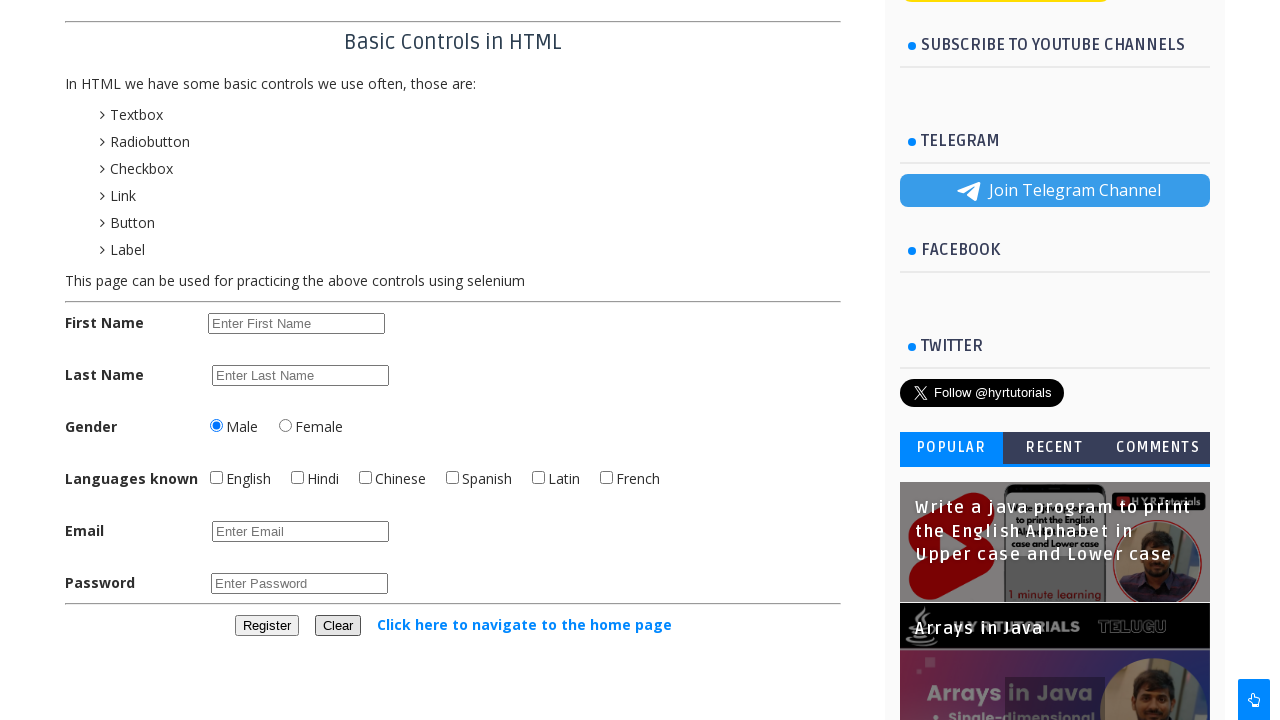

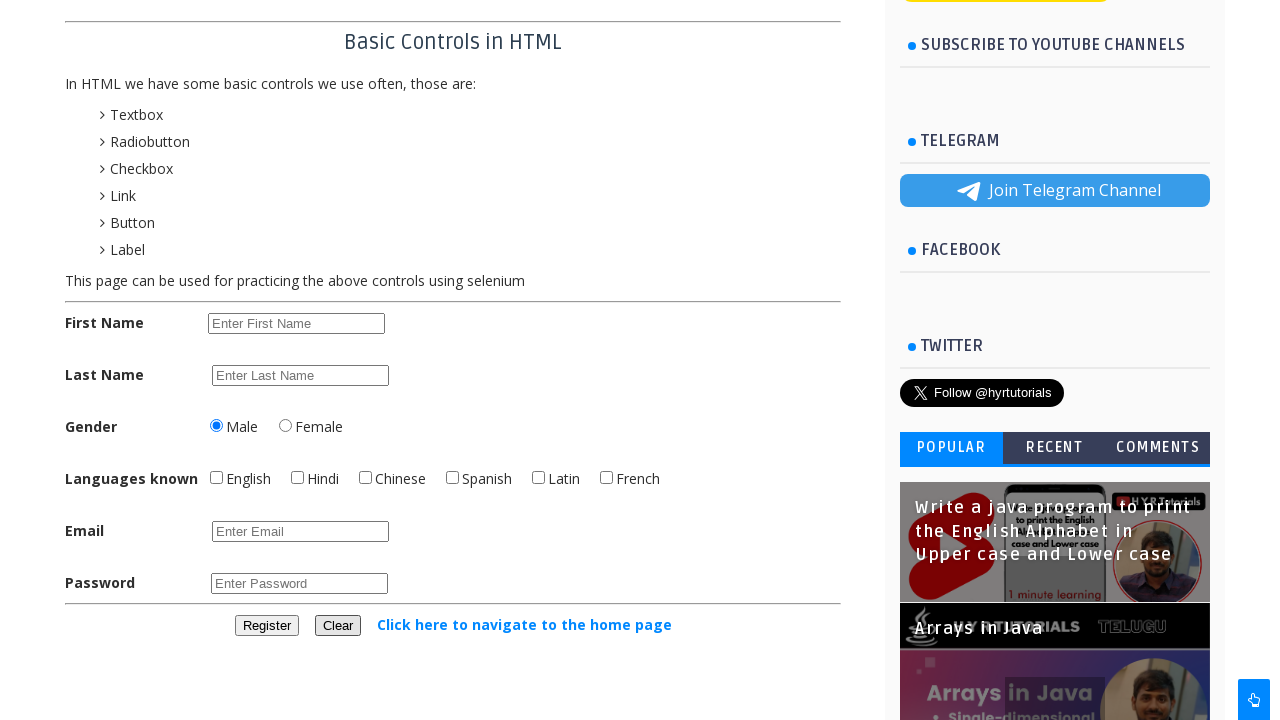